Tests handling a JavaScript confirm dialog by clicking a button that triggers a confirm alert and dismissing it

Starting URL: https://the-internet.herokuapp.com/javascript_alerts

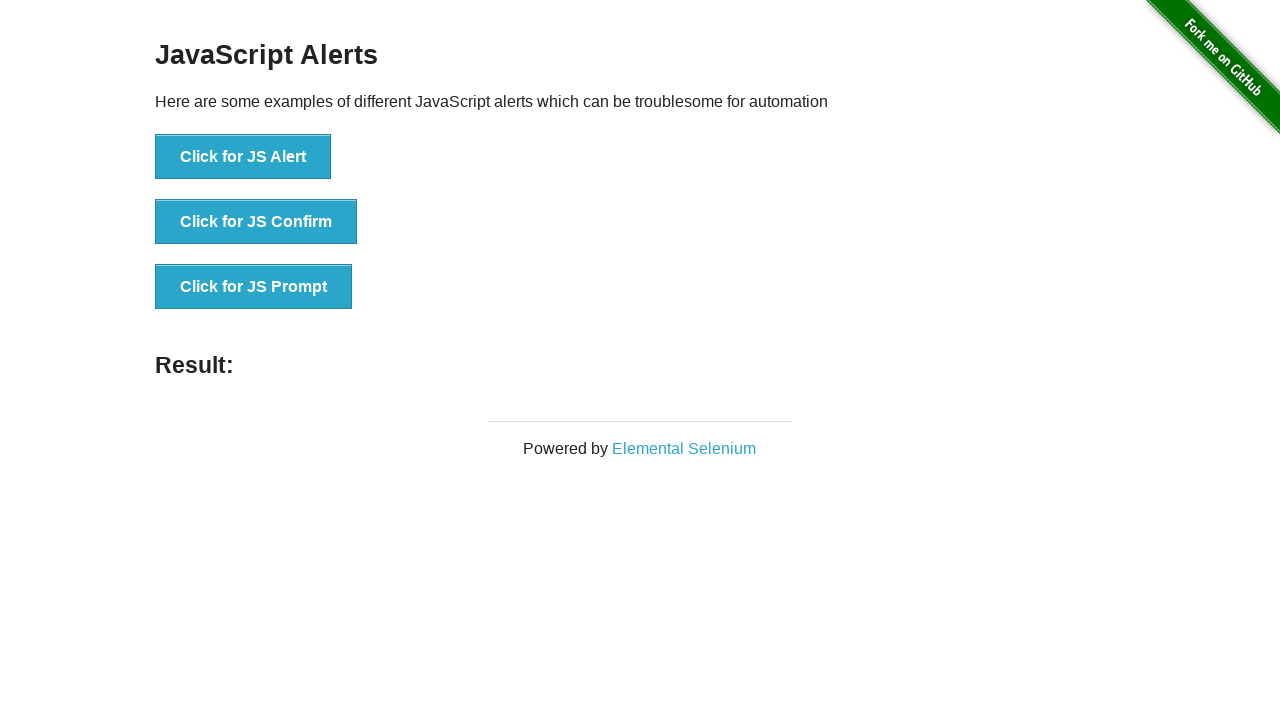

Set up dialog handler to dismiss confirm alerts
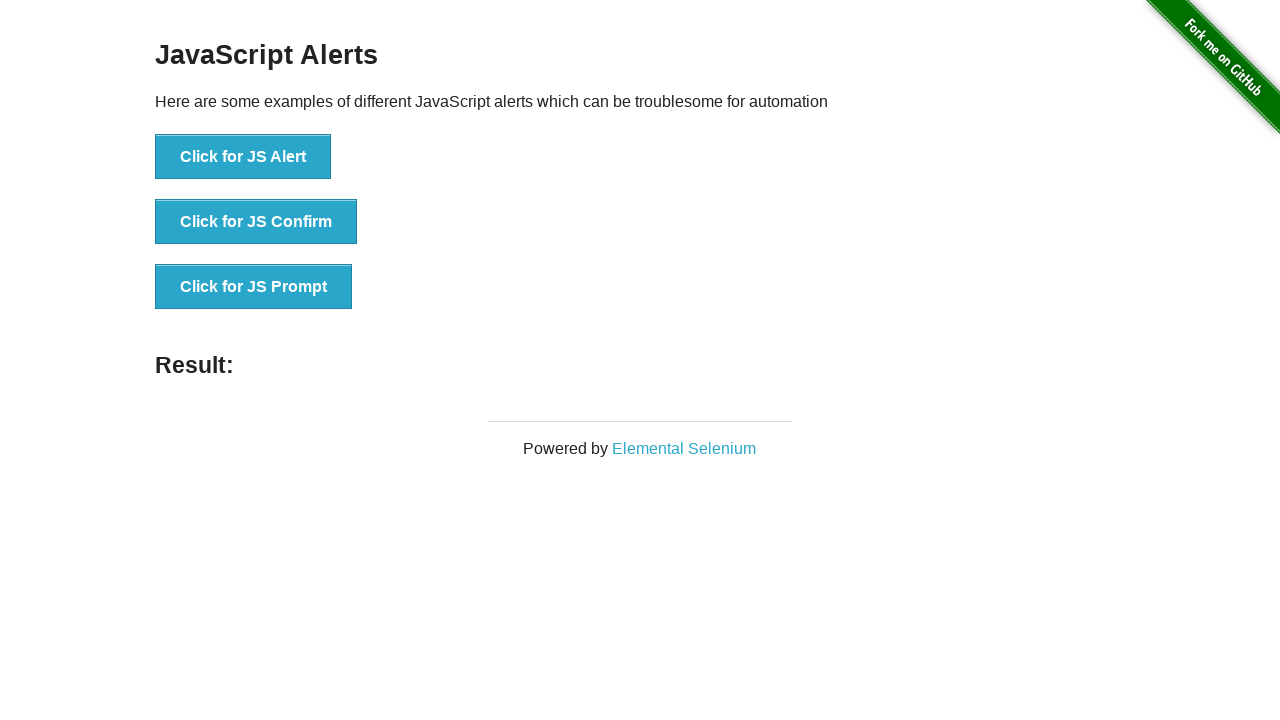

Clicked button to trigger JavaScript confirm dialog at (256, 222) on button[onclick='jsConfirm()']
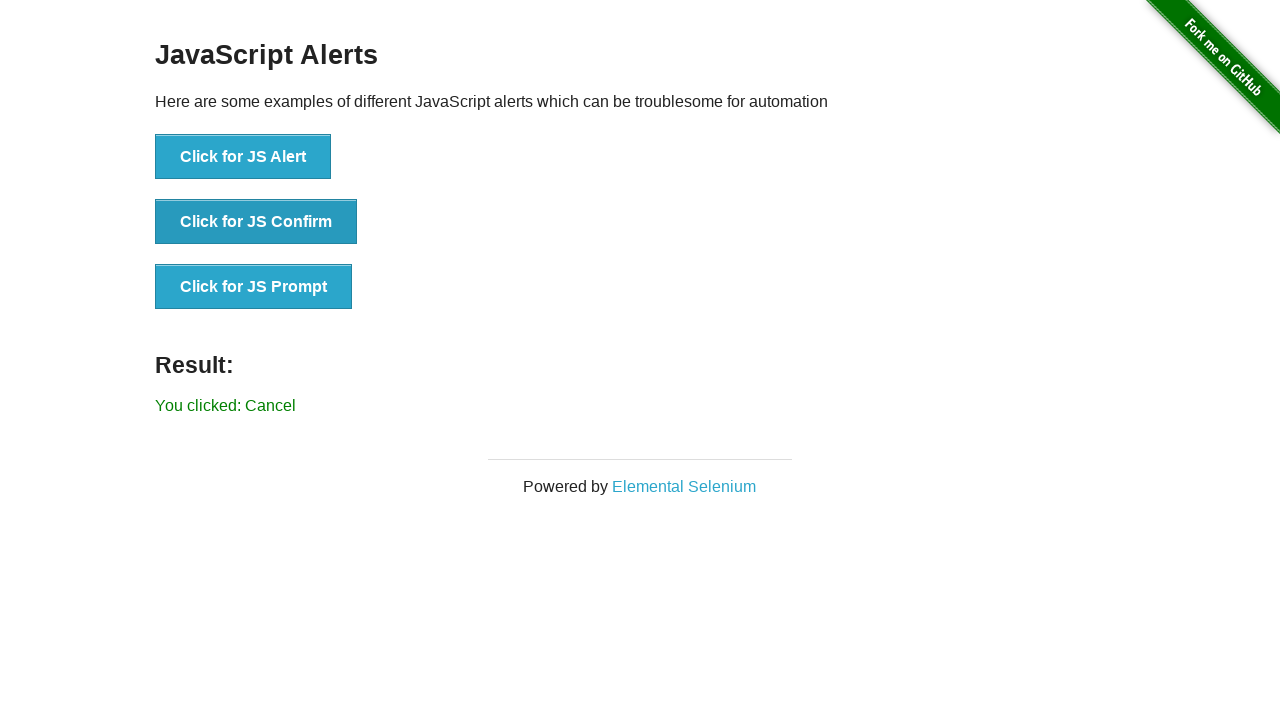

Confirm dialog dismissed and result message displayed
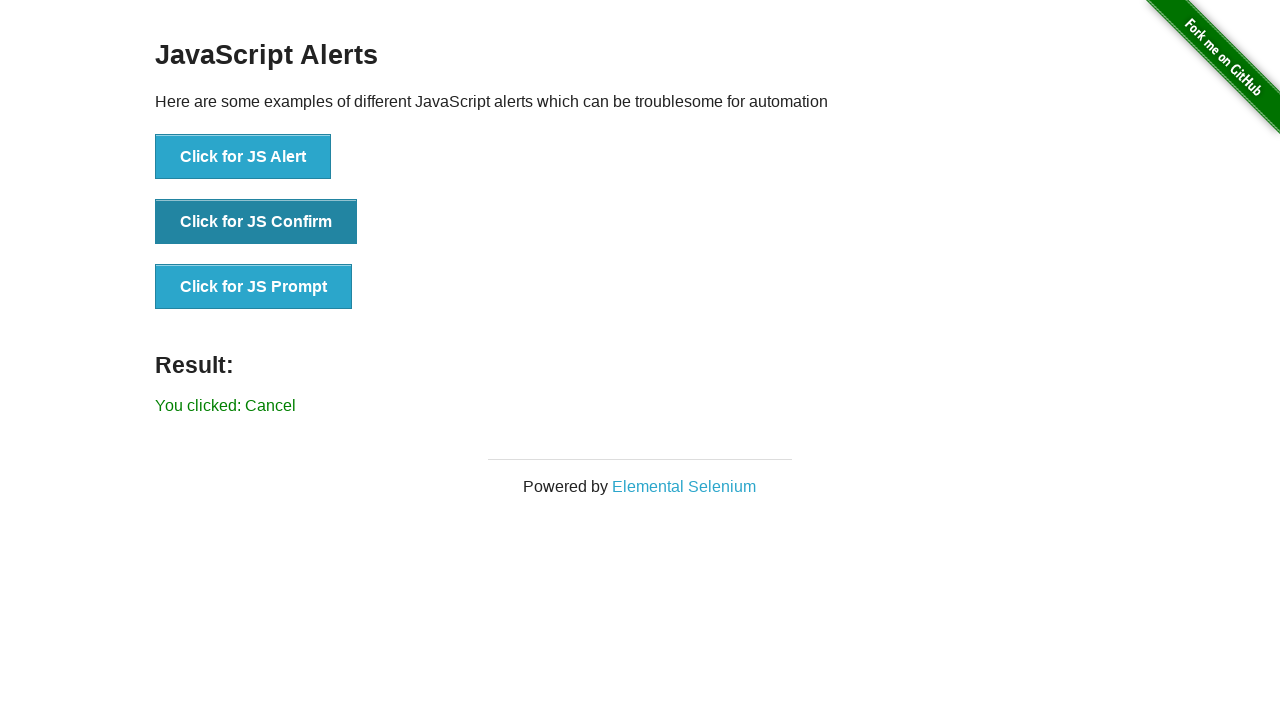

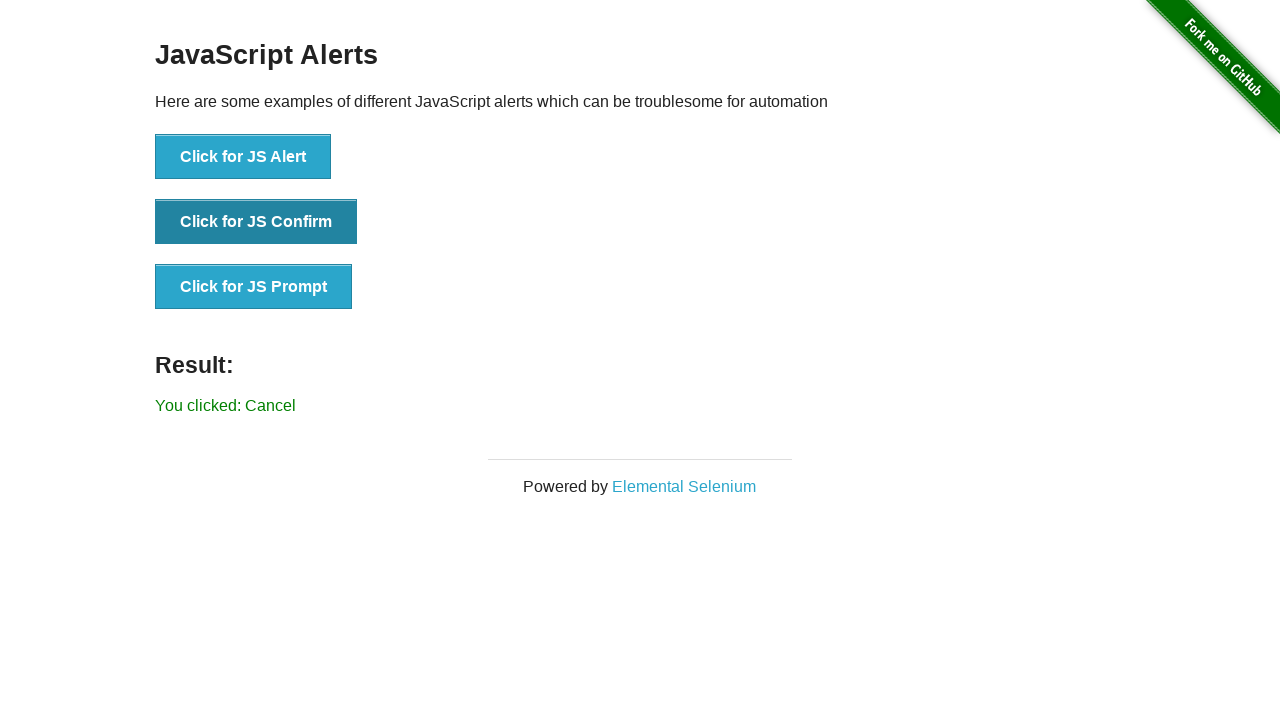